Tests drag and drop functionality on jQuery UI demo page by switching to an iframe, dragging an element to a target, then clicking on a navigation link.

Starting URL: https://jqueryui.com/droppable/

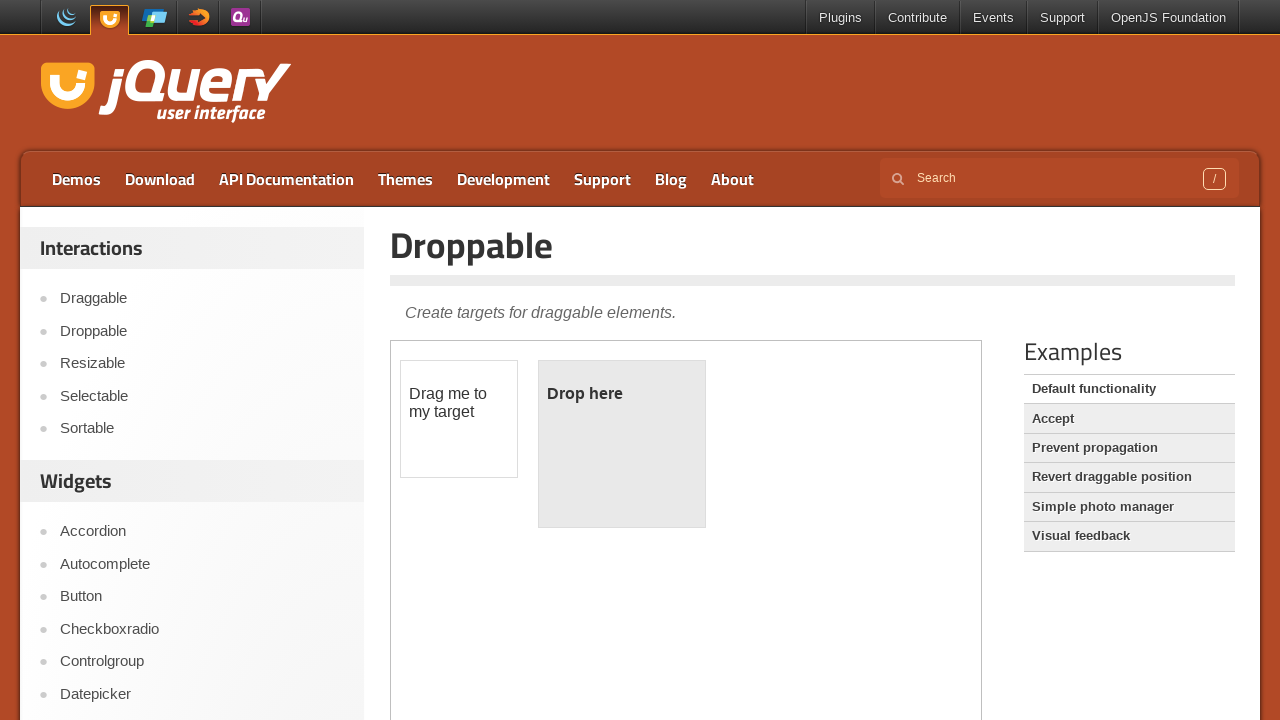

Located the demo iframe containing draggable elements
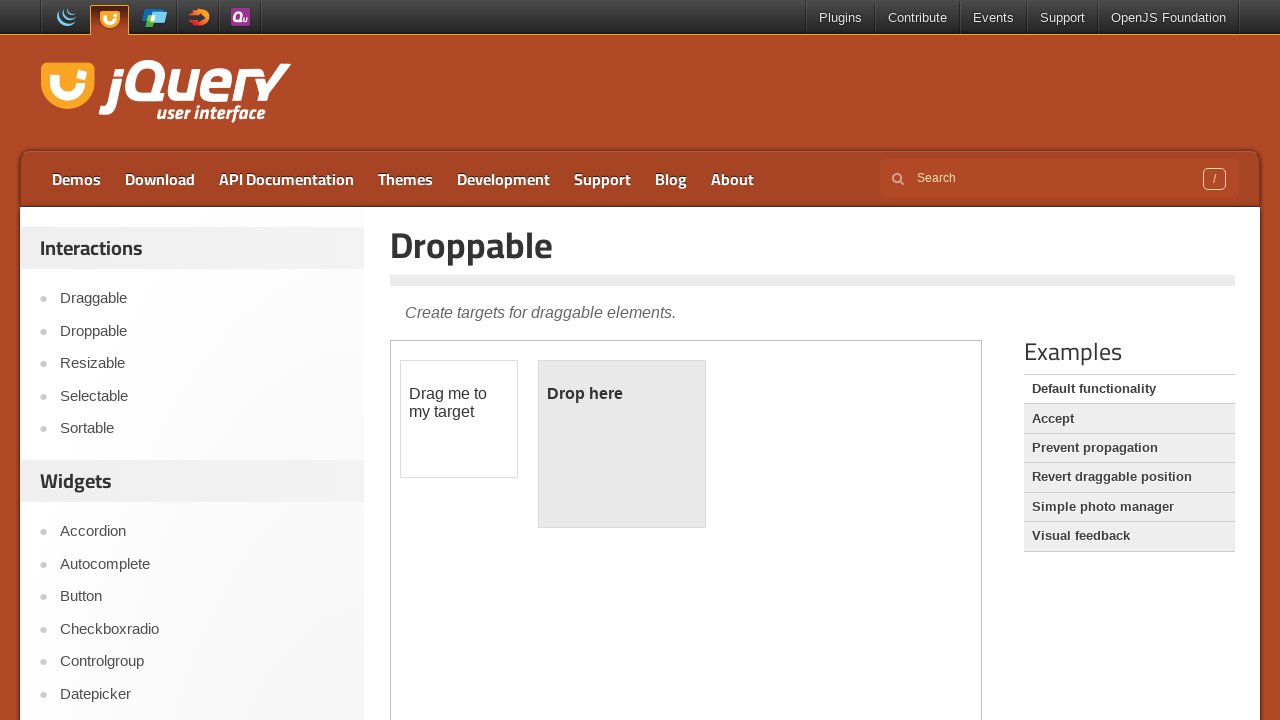

Located the draggable element (#draggable) within the iframe
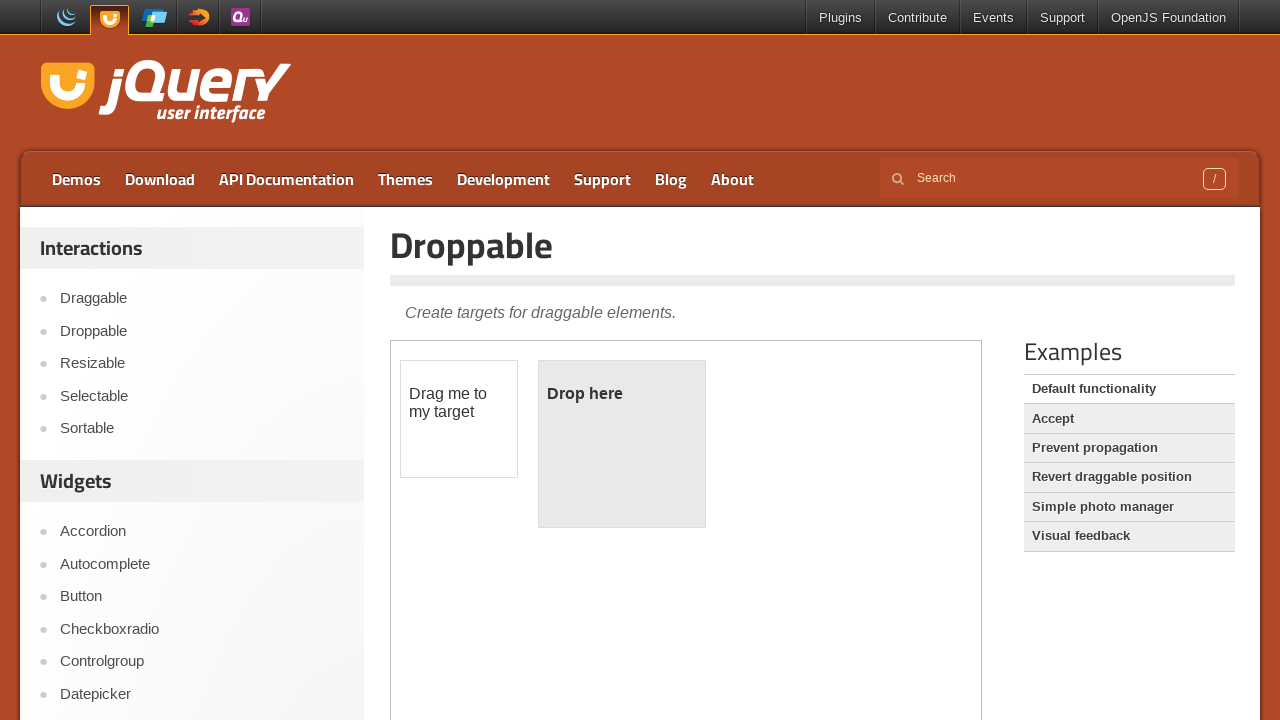

Located the droppable target element (#droppable) within the iframe
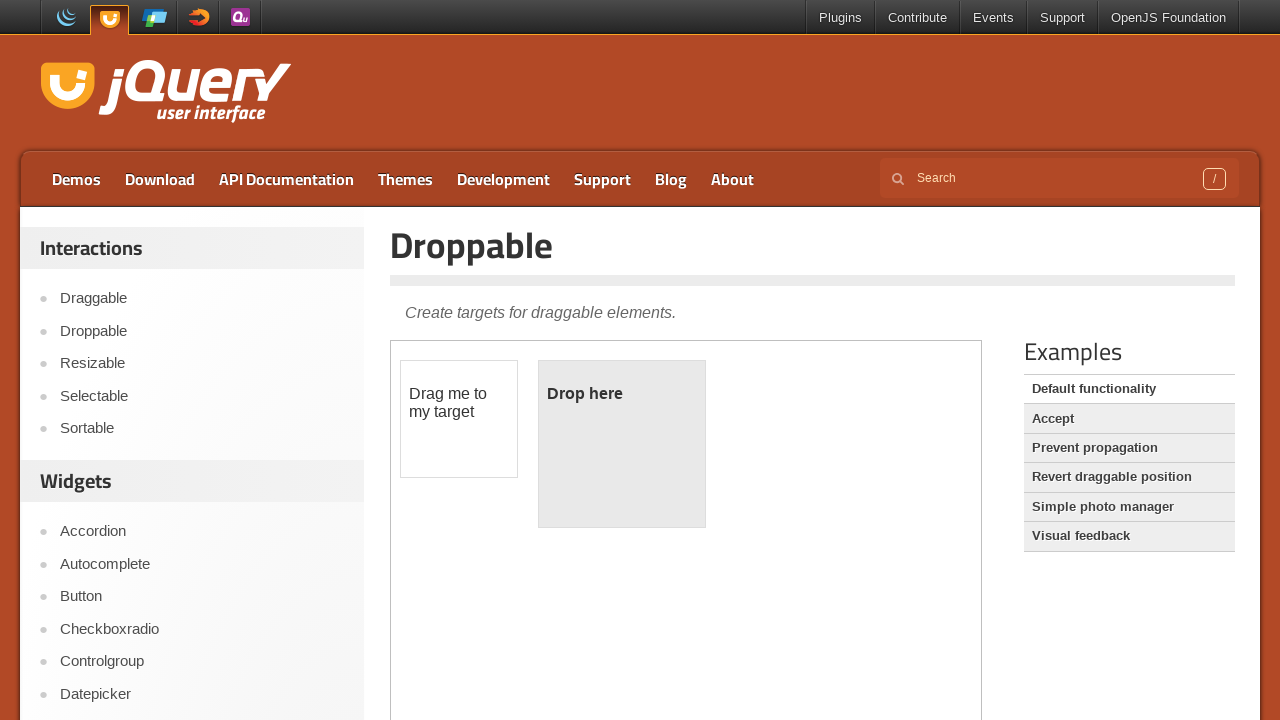

Dragged #draggable element to #droppable target at (622, 444)
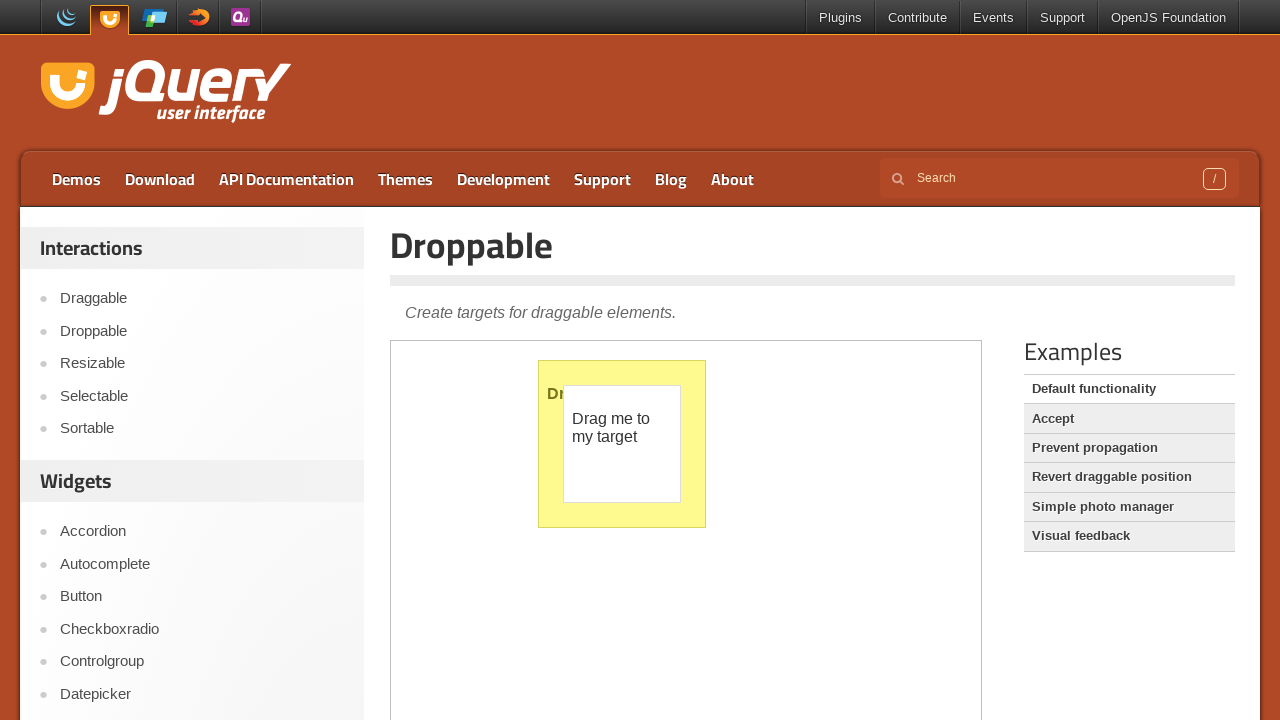

Clicked the 'Accept' link in main content at (1129, 419) on a:text('Accept')
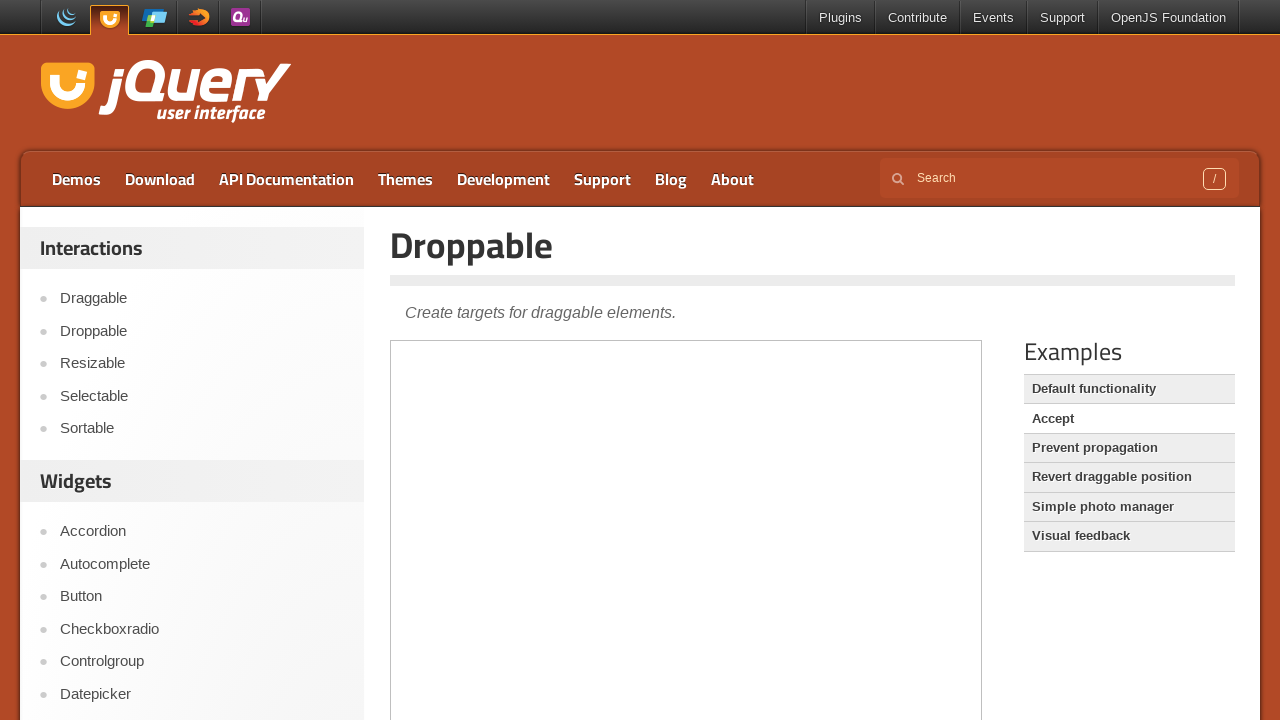

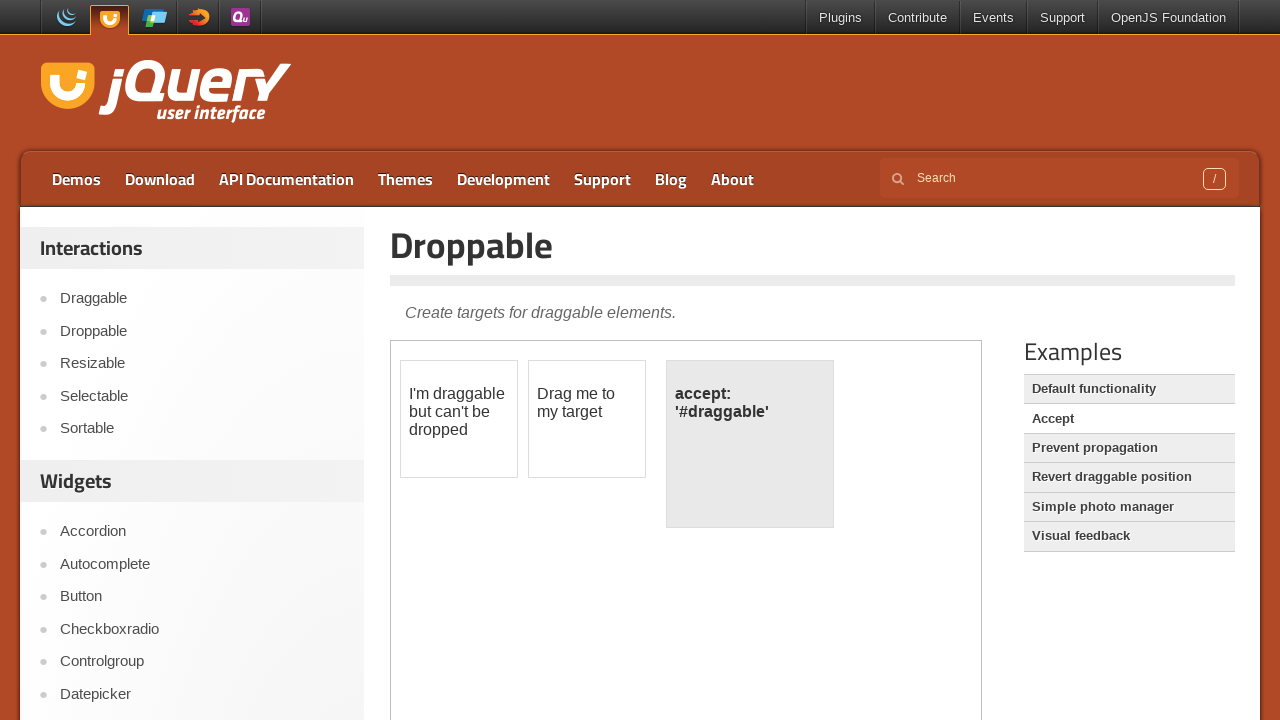